Tests multi-window/tab functionality by opening the homepage, then opening Electronics and Men Fashion pages in new tabs/windows, navigating between them, and verifying each page loaded correctly by checking URL and title content.

Starting URL: https://www.testotomasyonu.com

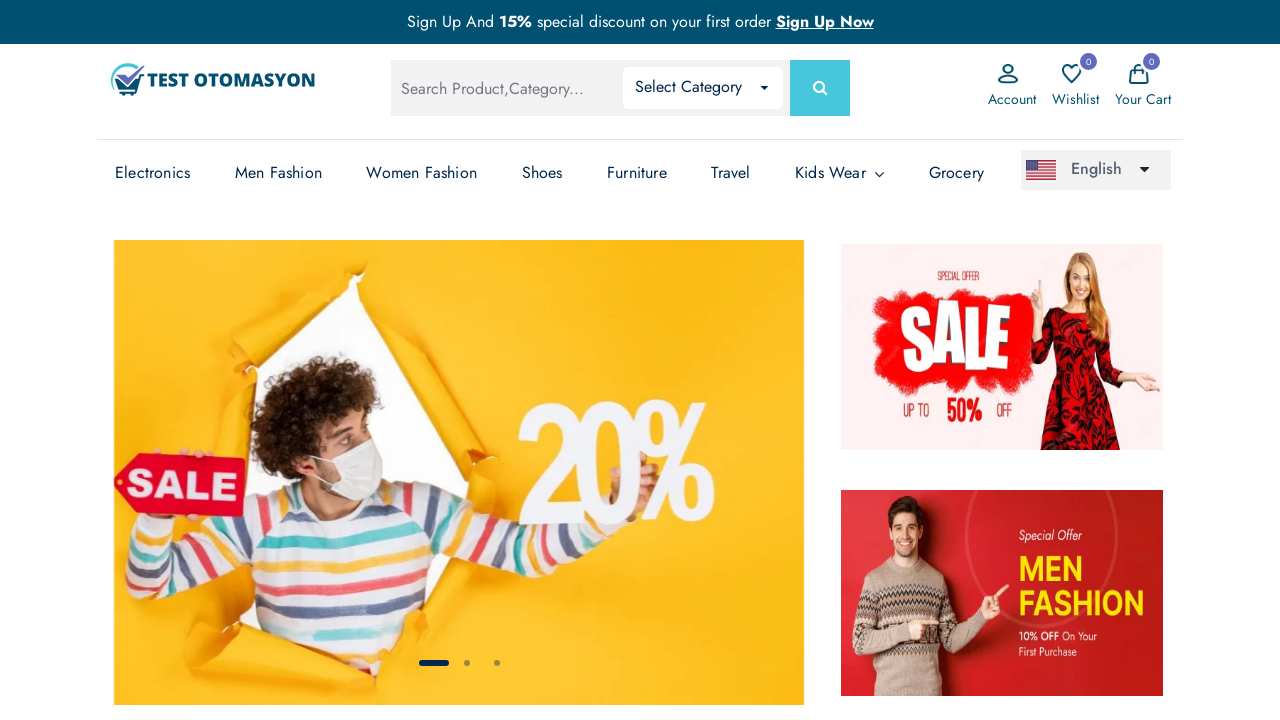

Verified main page URL contains 'testotomasyonu'
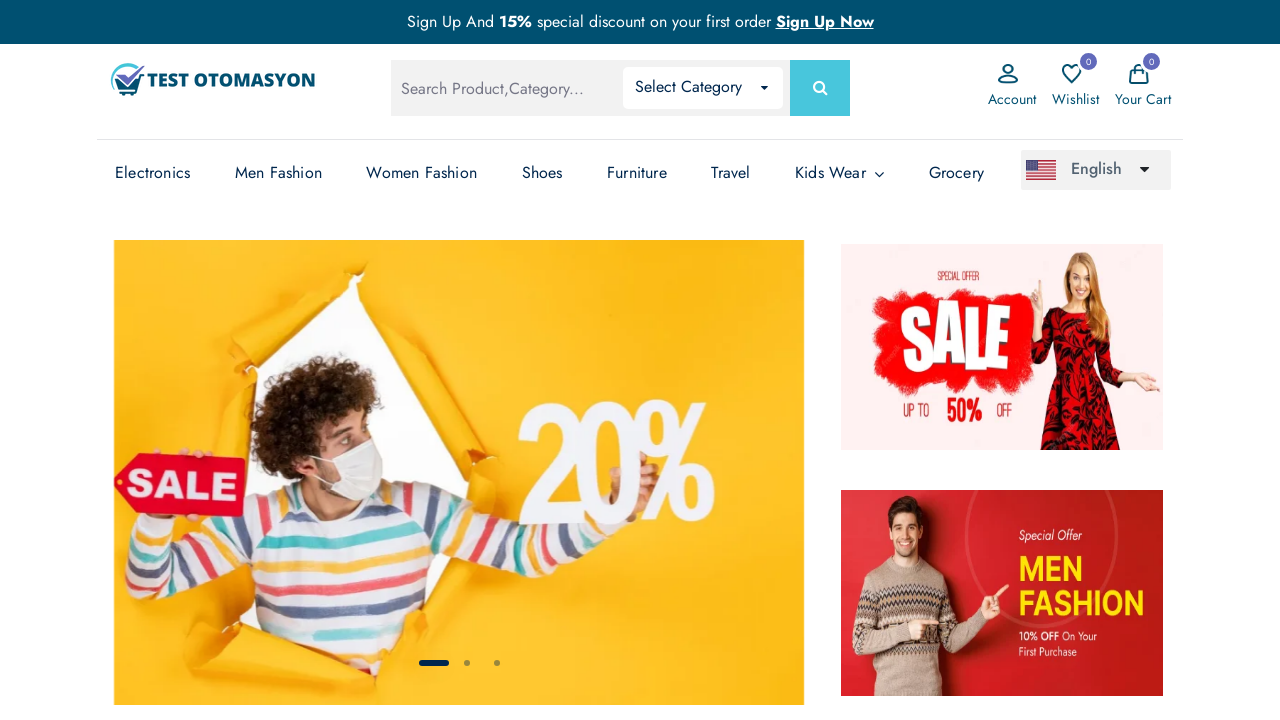

Opened new tab for Electronics page
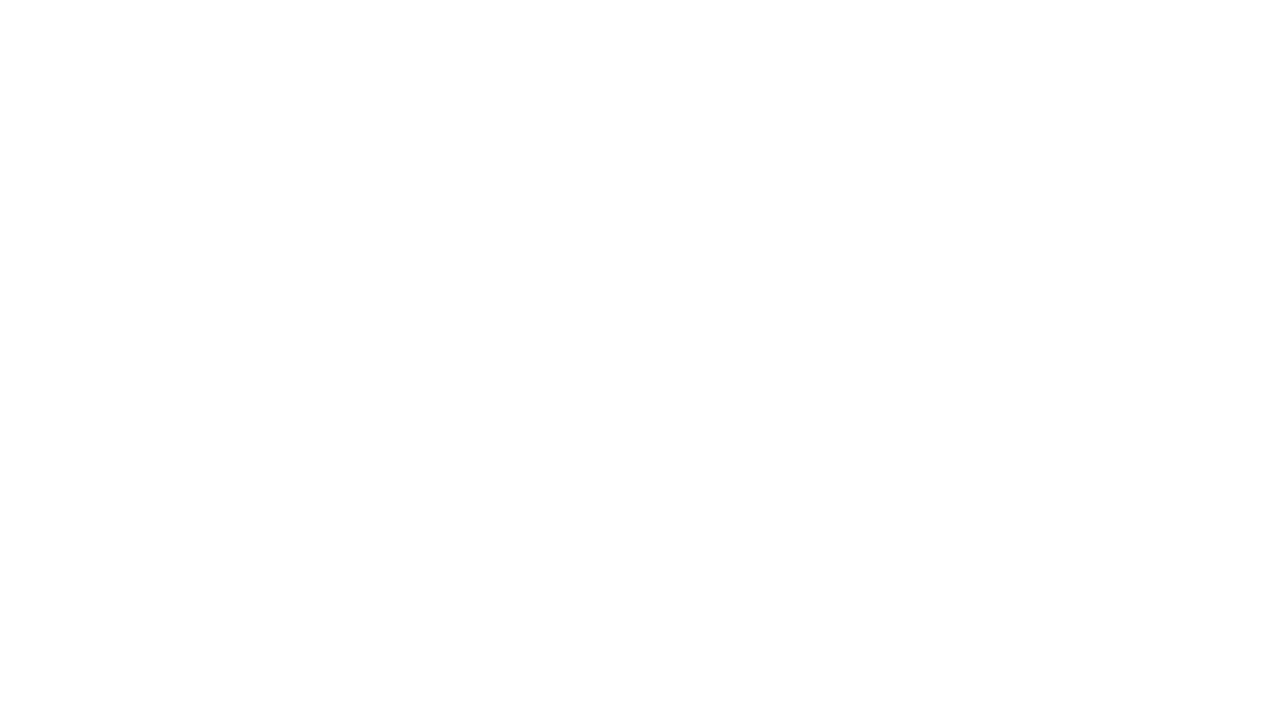

Navigated to testotomasyonu.com in Electronics tab
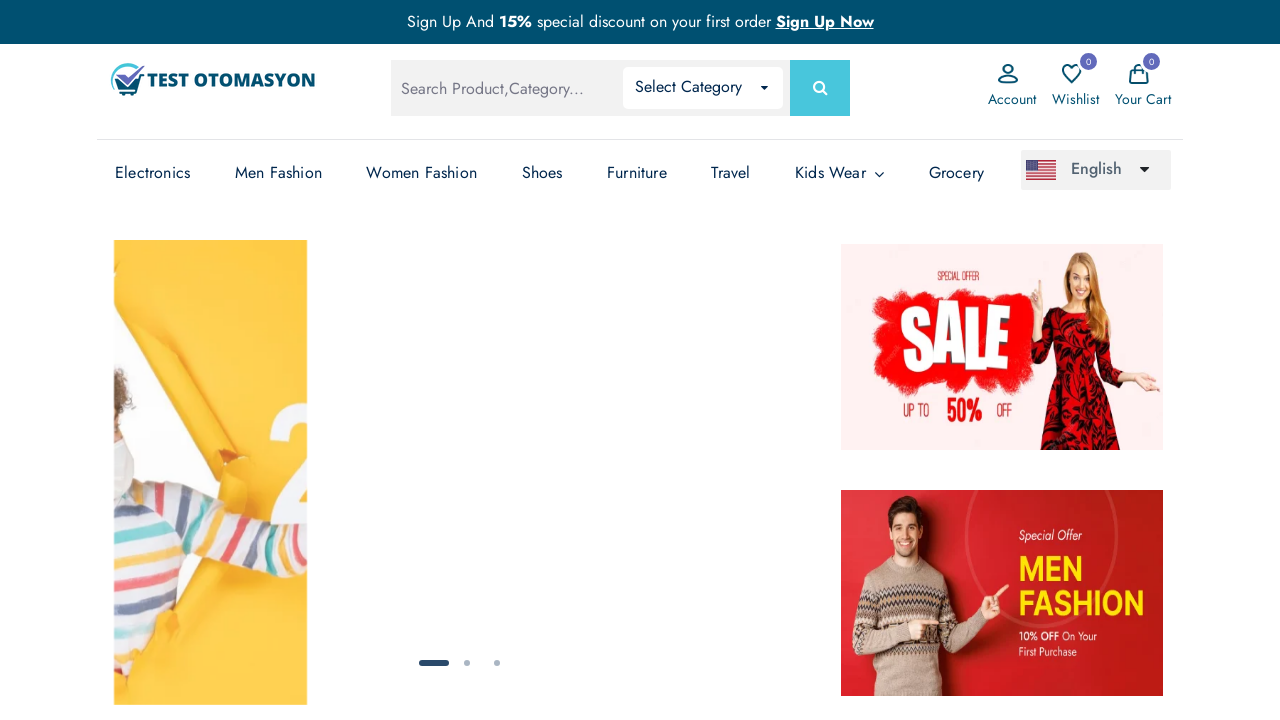

Clicked on Electronics link at (153, 173) on (//a[text()='Electronics'])[3]
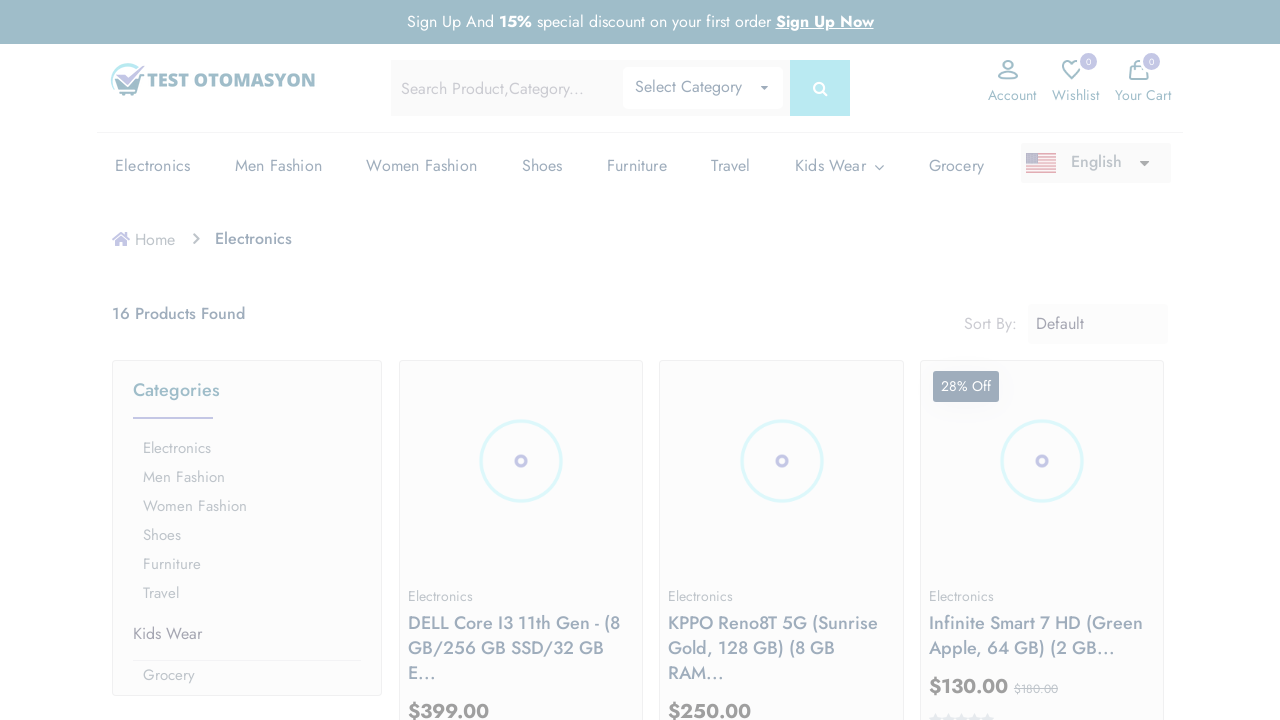

Electronics page DOM loaded
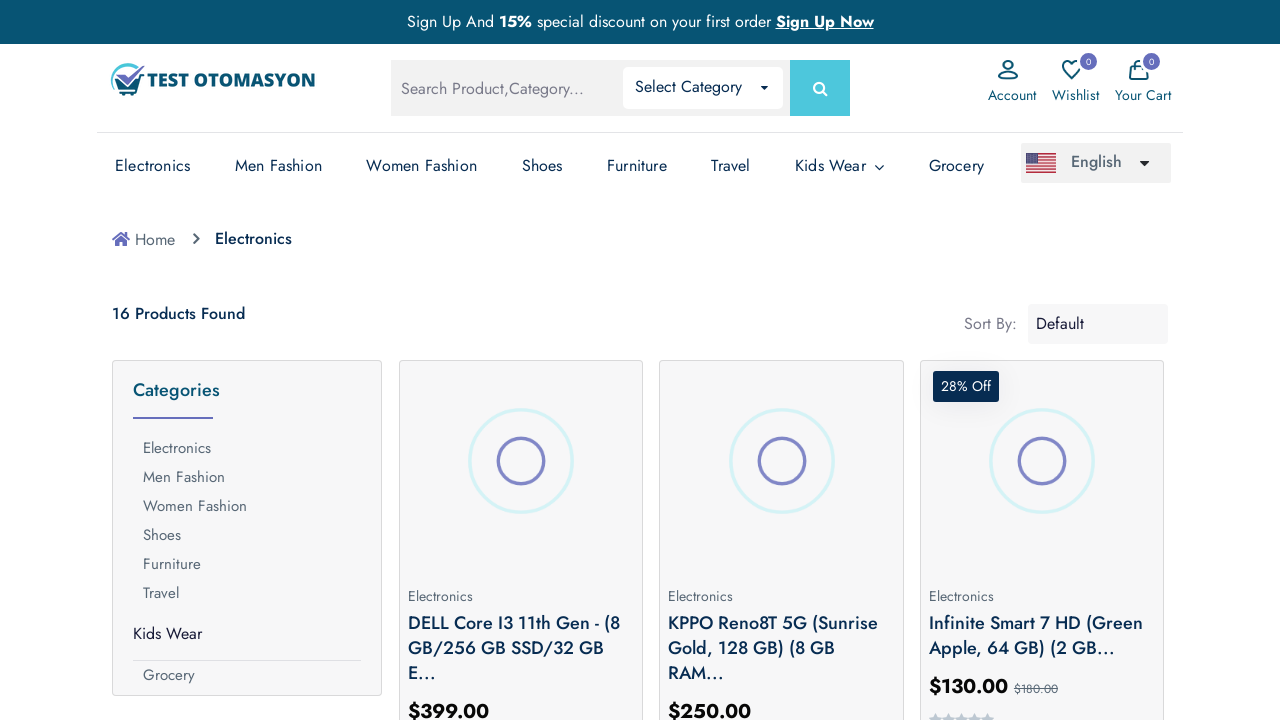

Verified Electronics page title contains 'Electronics'
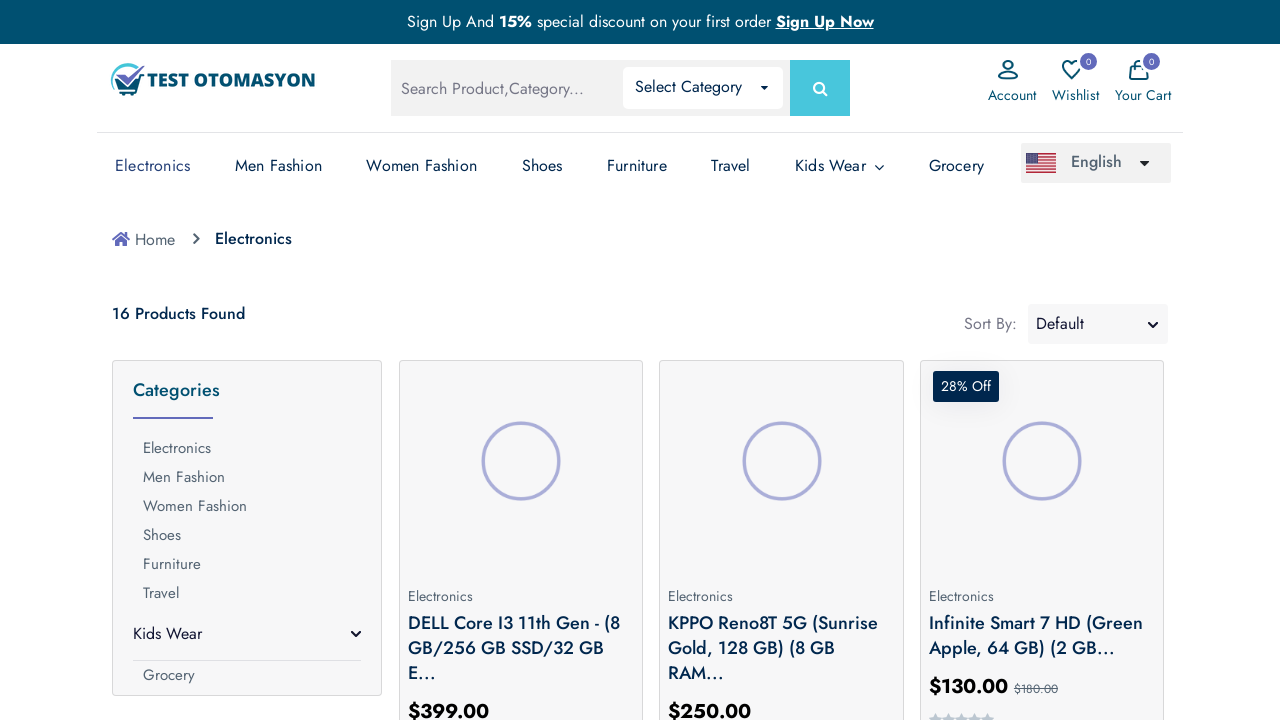

Opened new tab for Men Fashion page
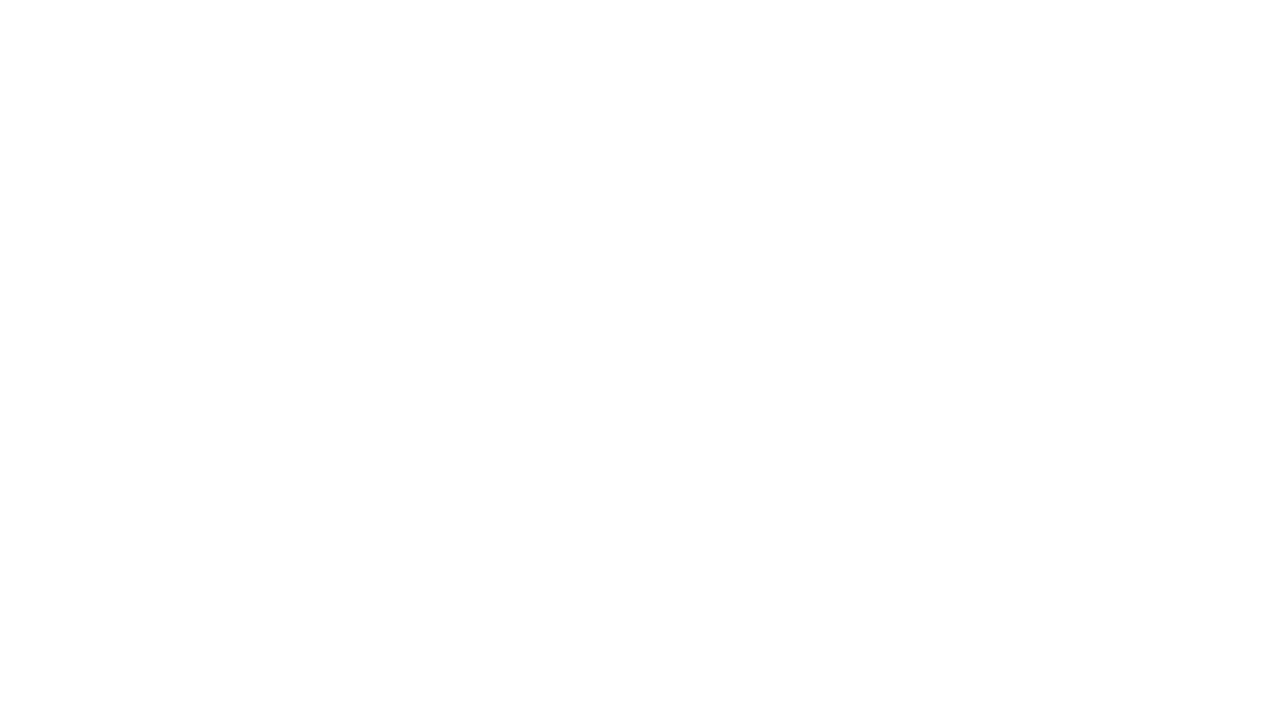

Navigated to testotomasyonu.com in Men Fashion tab
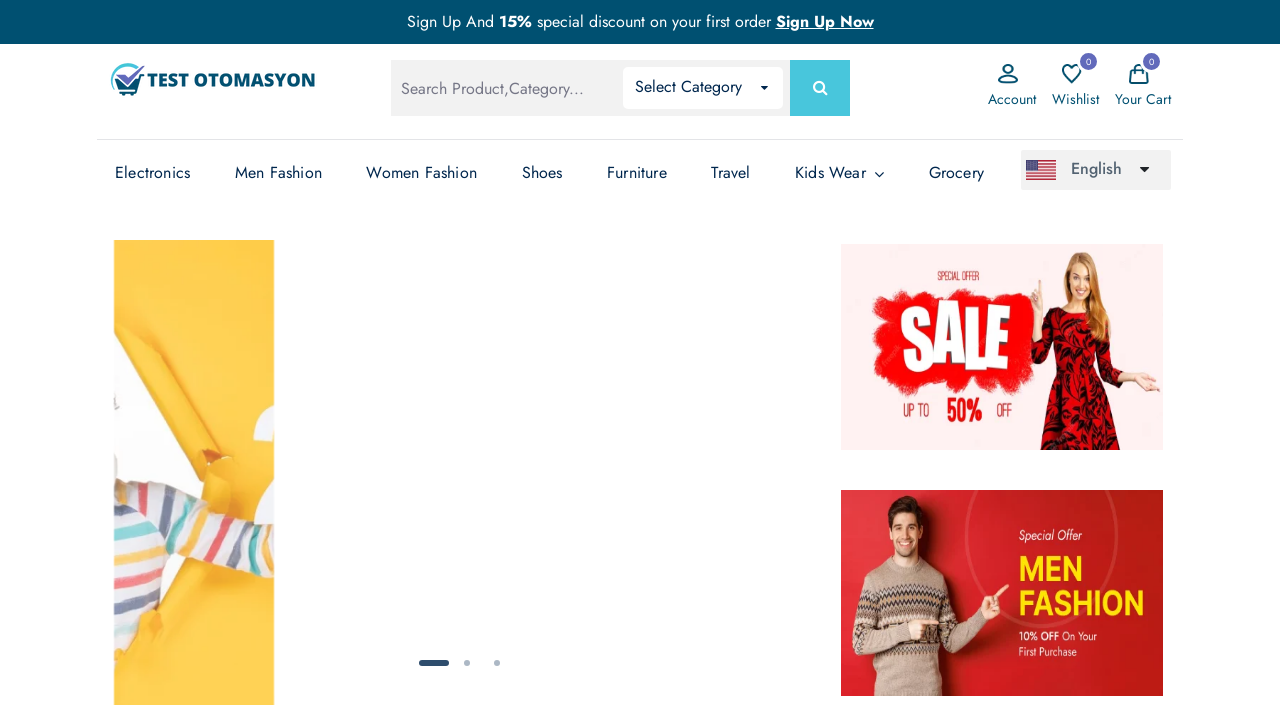

Clicked on Men Fashion link at (278, 173) on (//a[text()='Men Fashion'])[3]
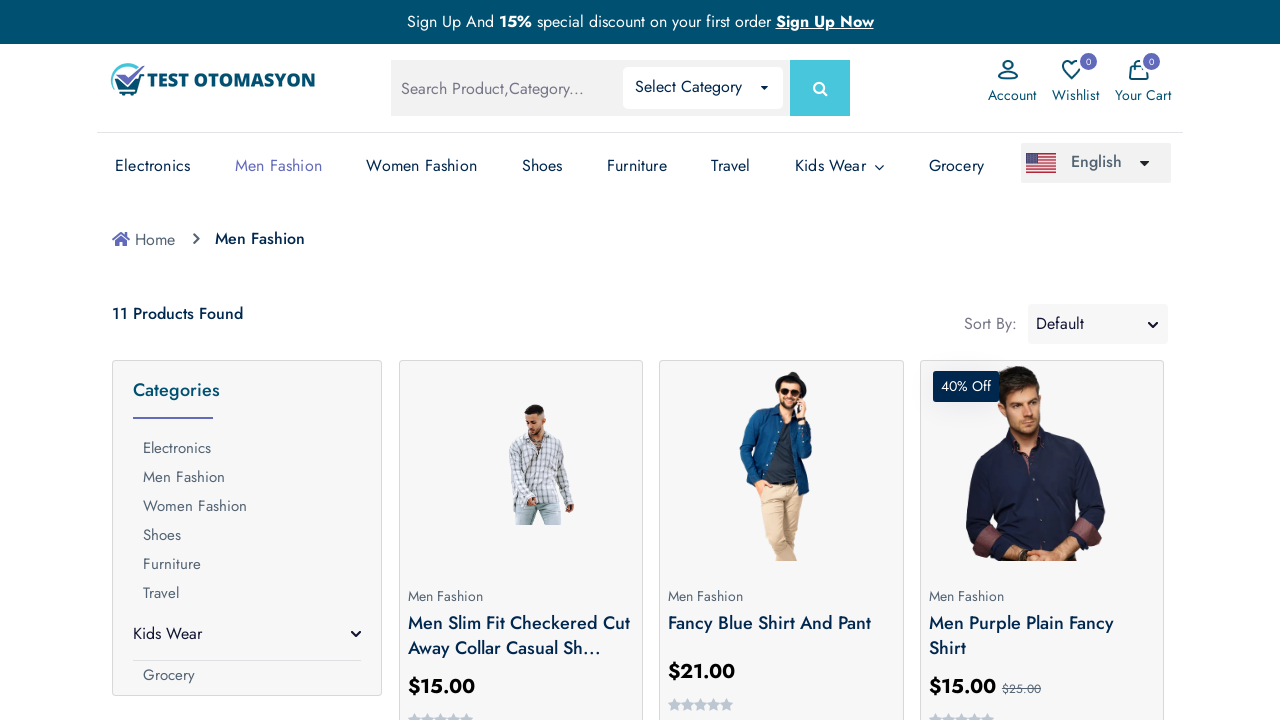

Men Fashion page DOM loaded
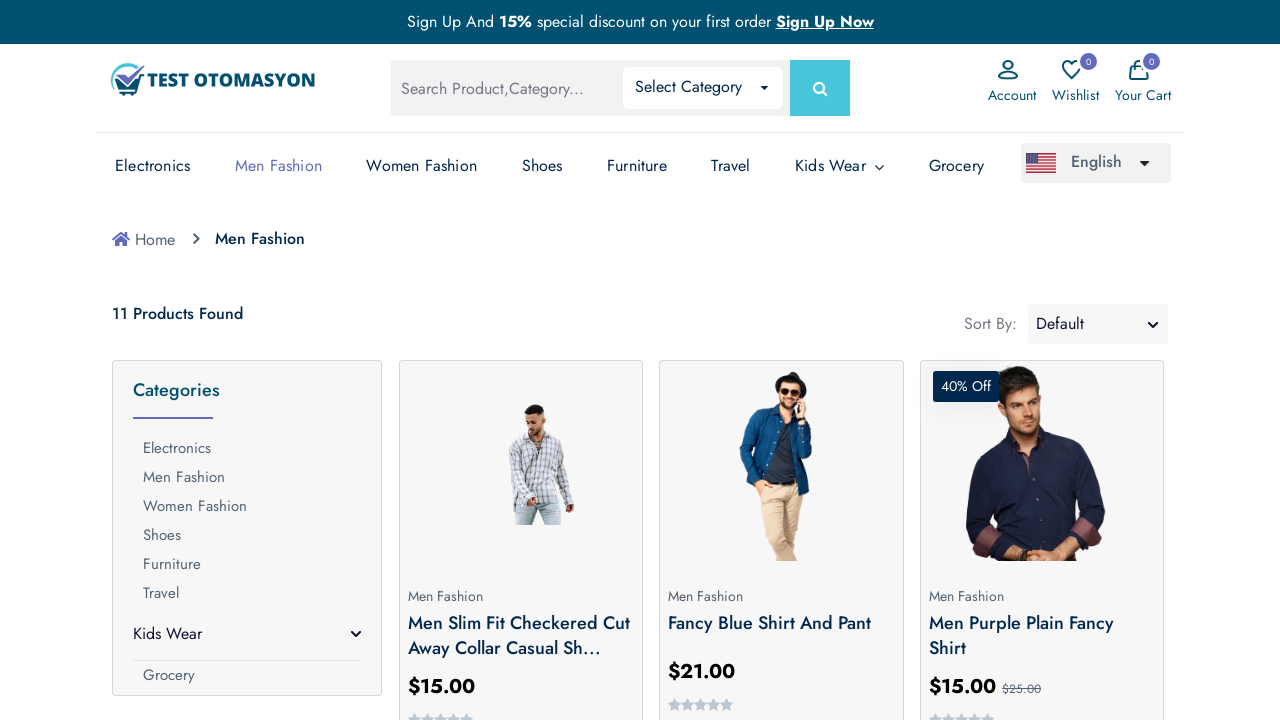

Verified Men Fashion page title contains 'Men Fashion'
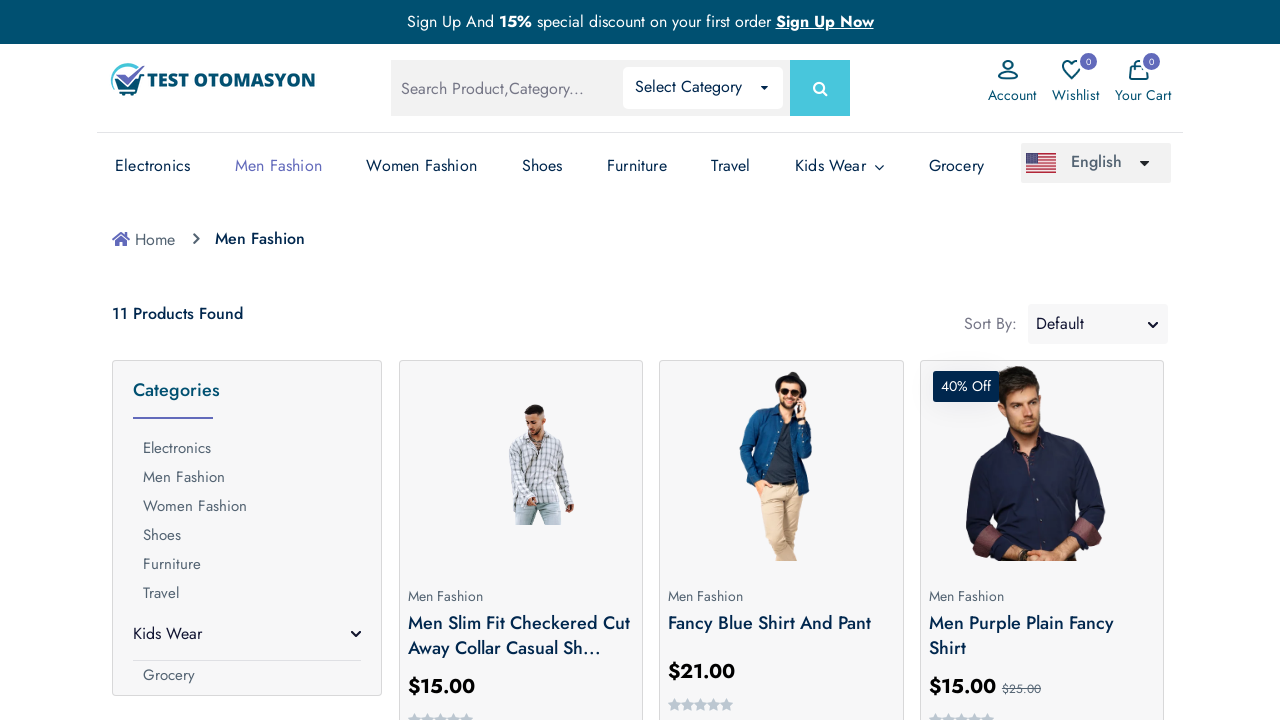

Switched to main/homepage tab
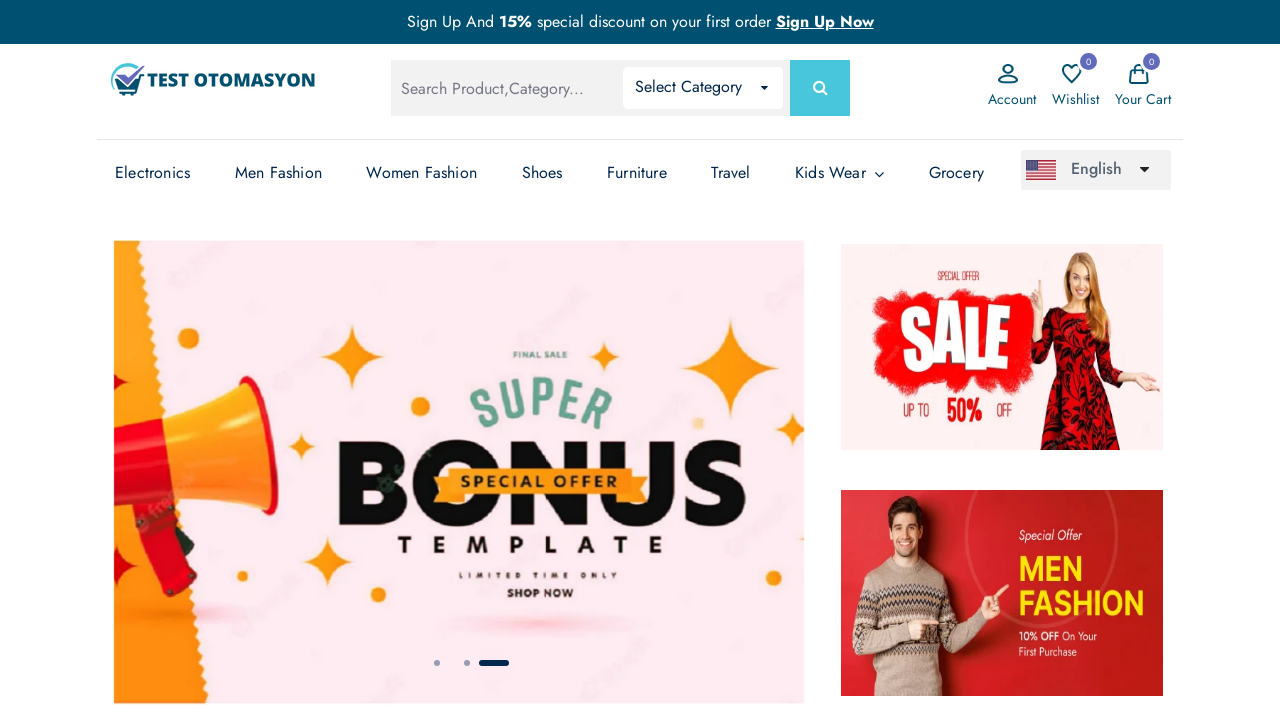

Verified main page URL is homepage
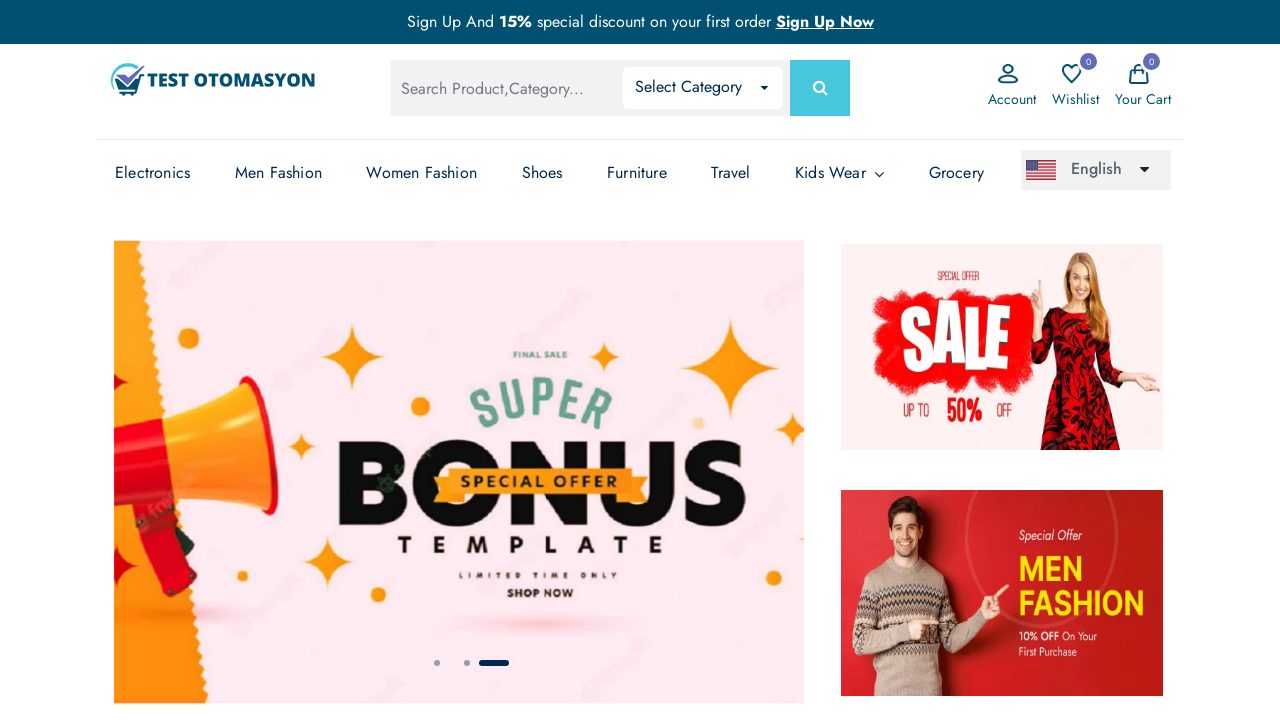

Switched to Electronics tab
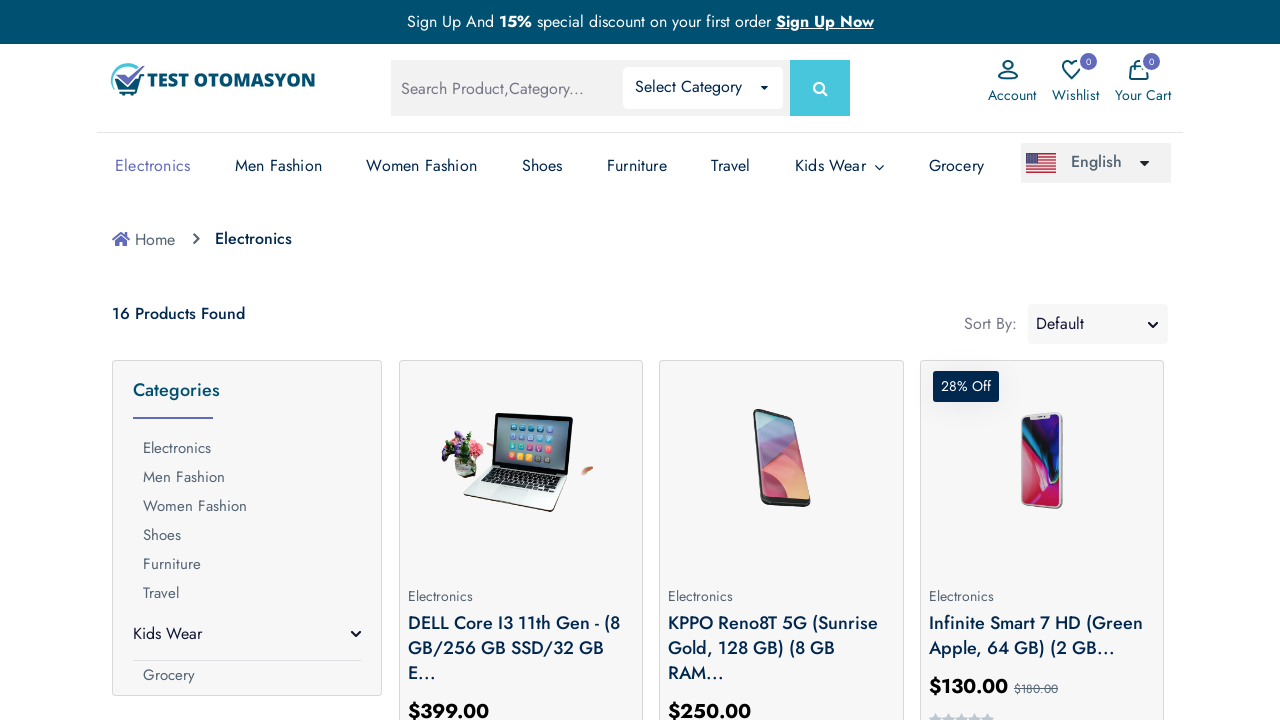

Verified Electronics tab is still on correct page
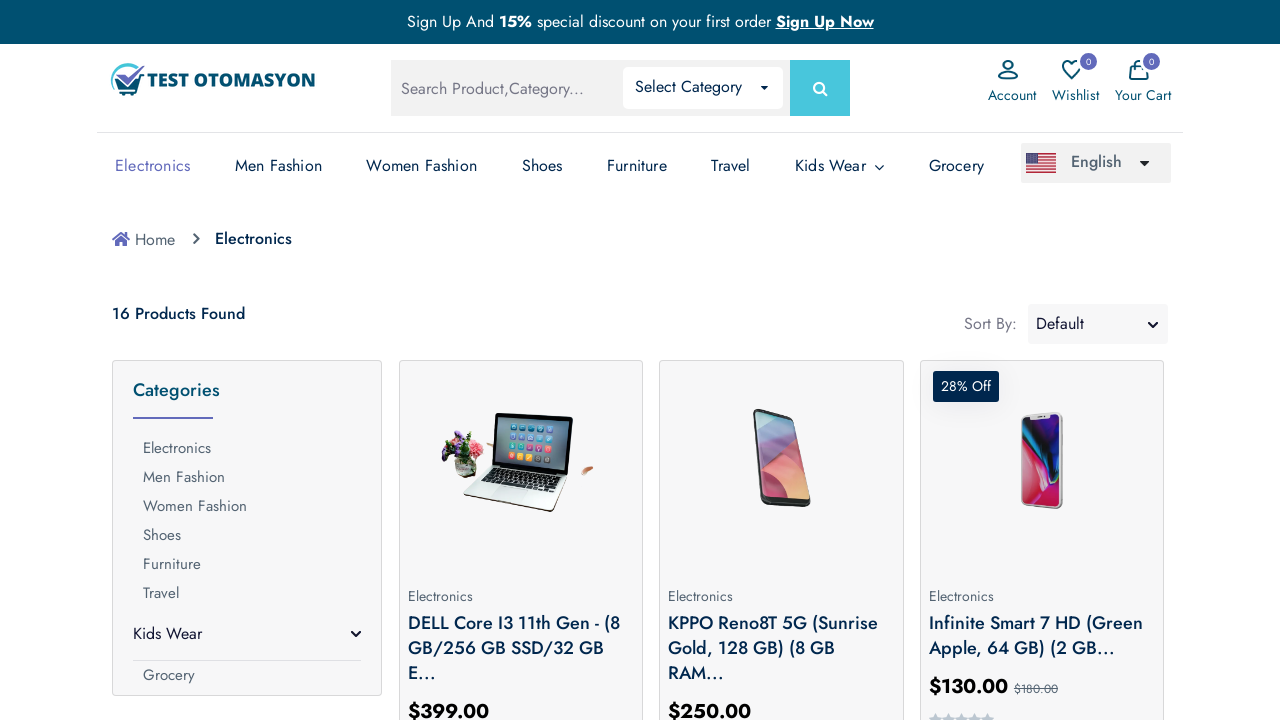

Switched to Men Fashion tab
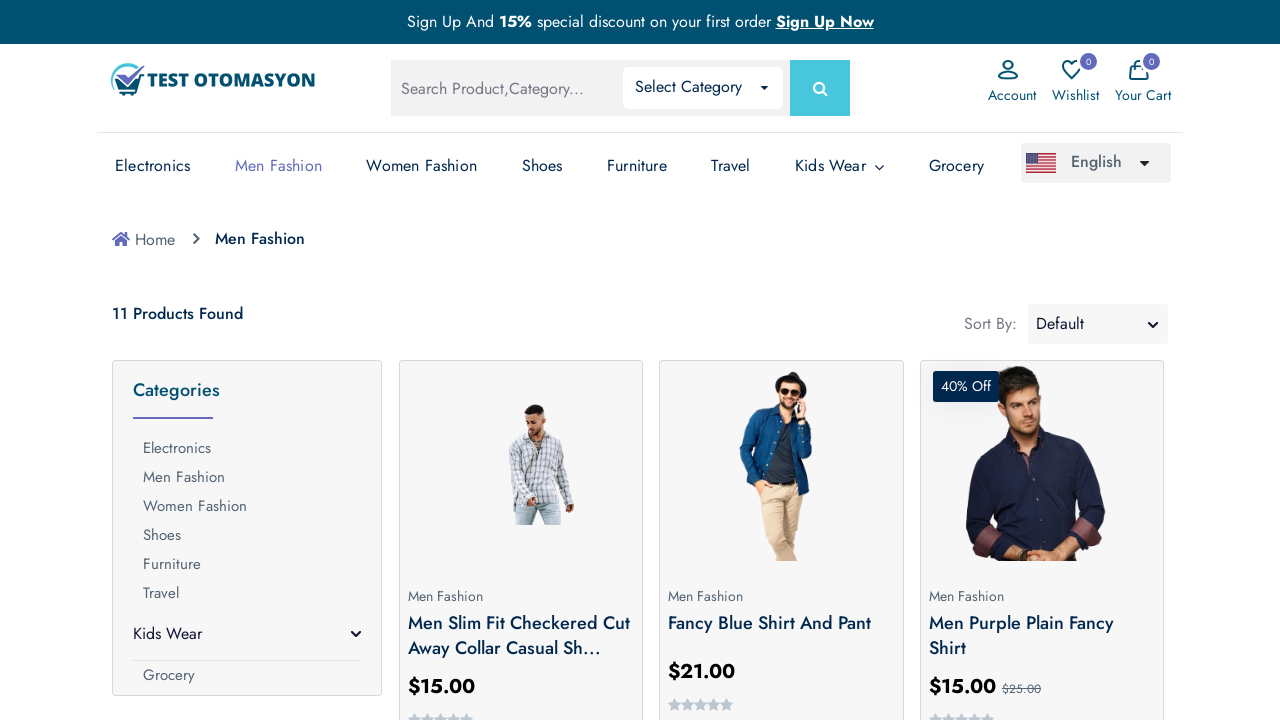

Verified Men Fashion tab is still on correct page
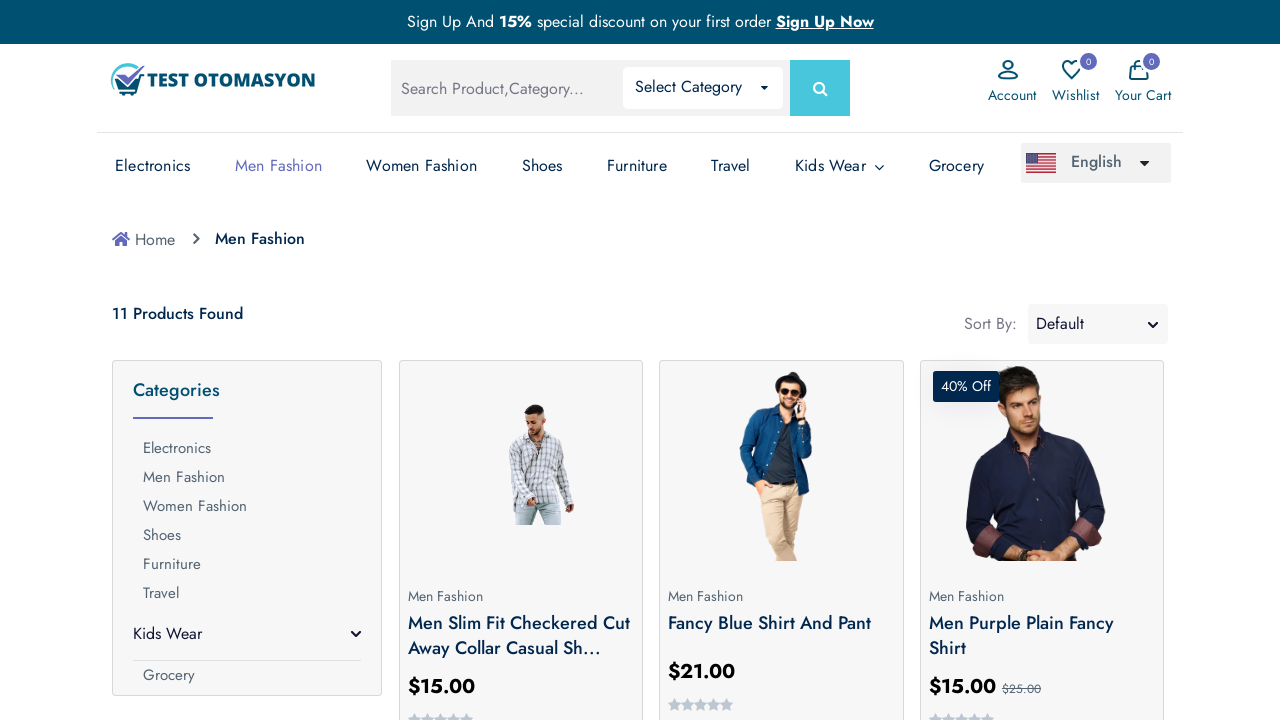

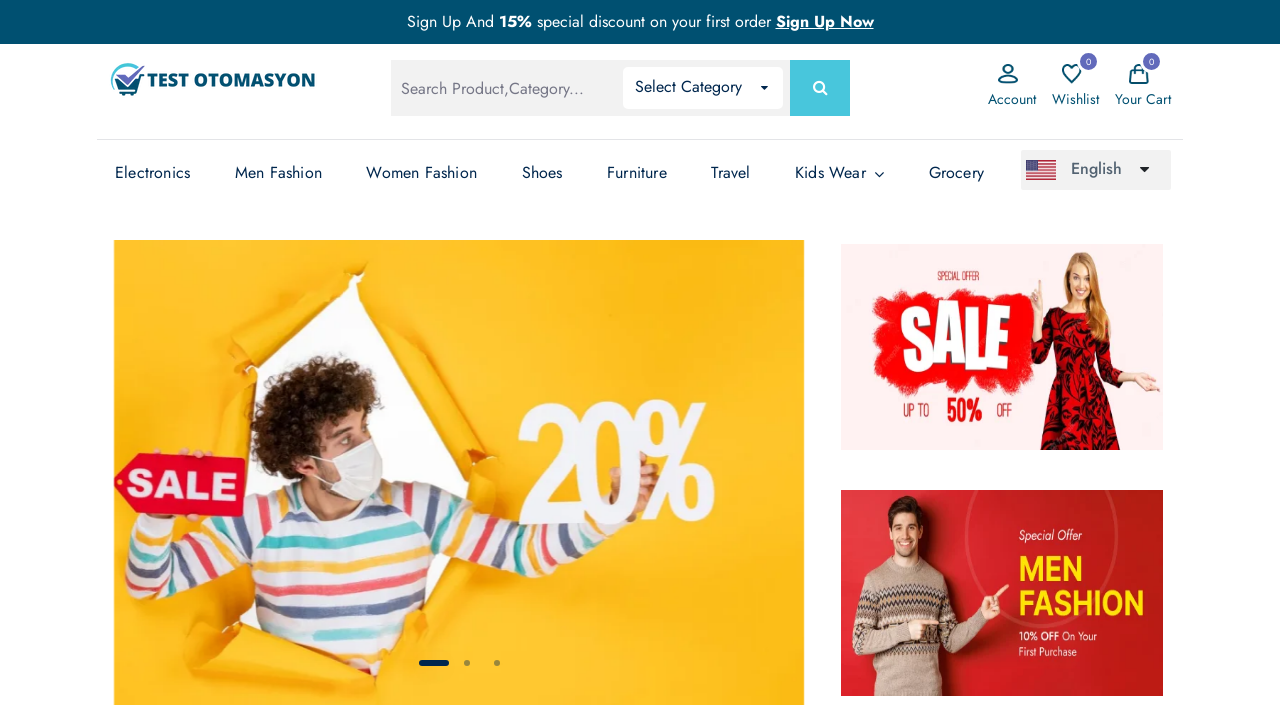